Tests a web form by entering text in an input field and clicking the submit button, then verifying the form submission confirmation

Starting URL: https://www.selenium.dev/selenium/web/web-form.html

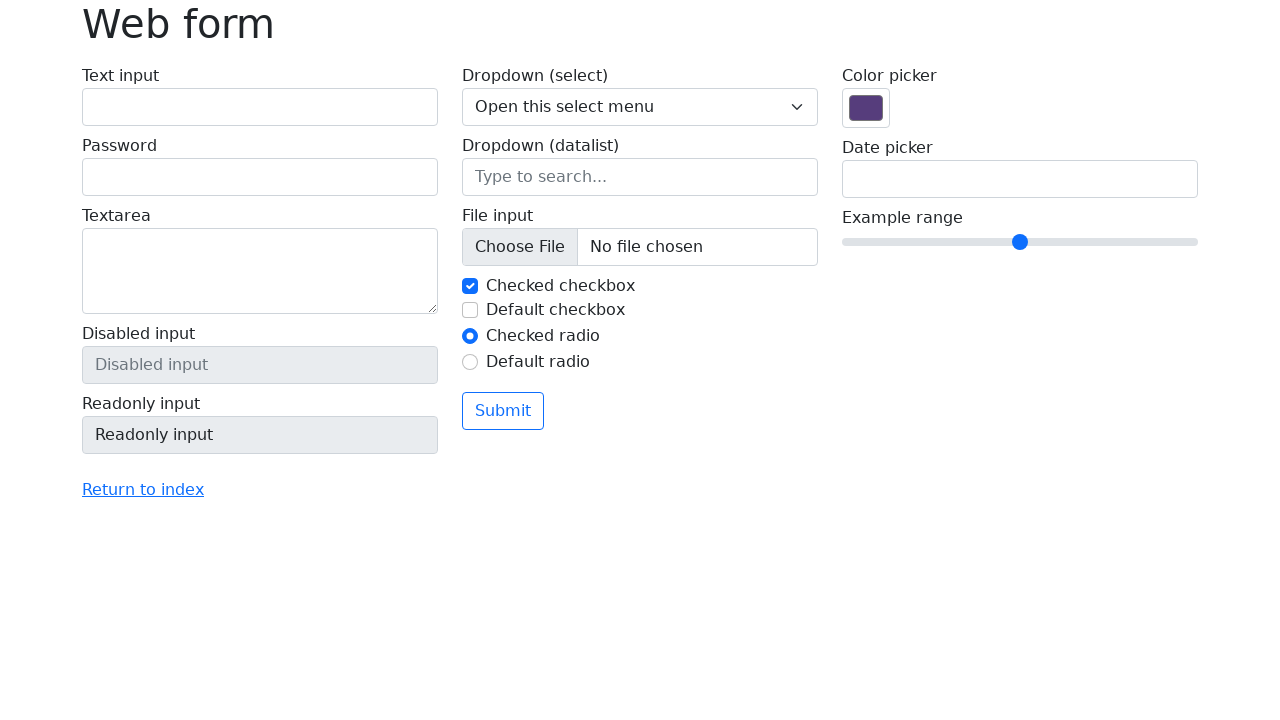

Filled text input field with 'Hello!' on #my-text-id
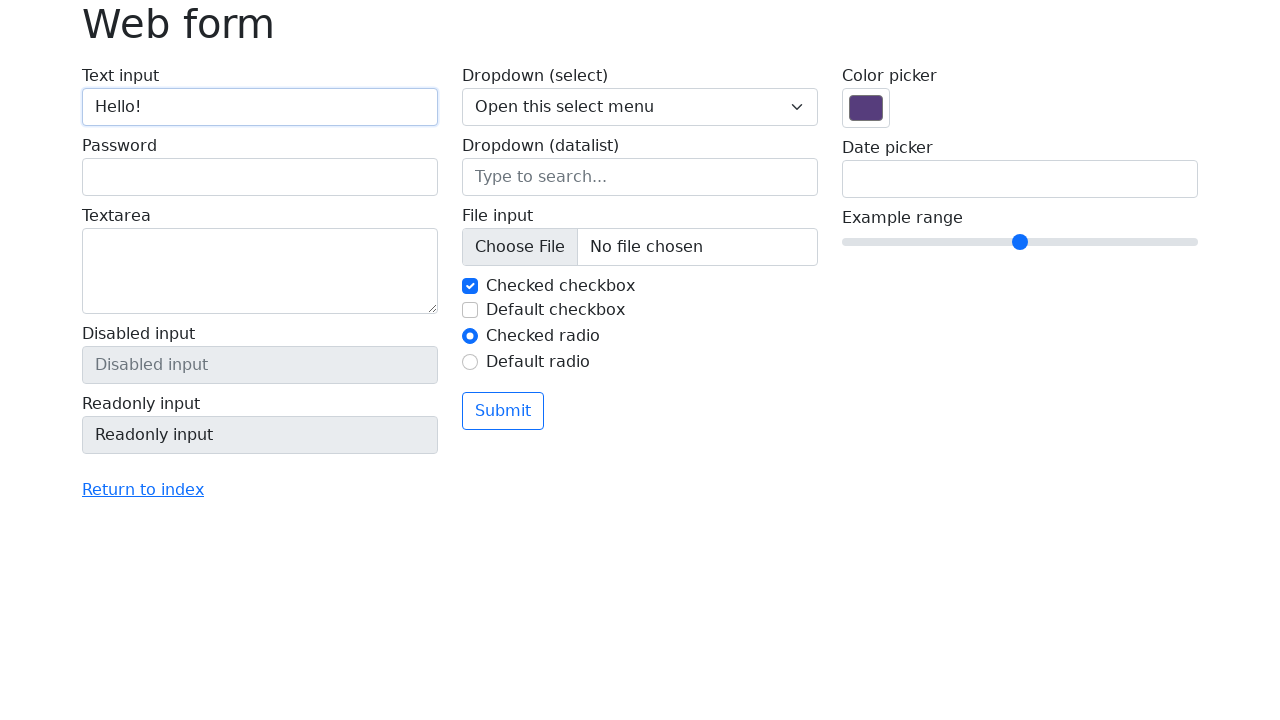

Clicked submit button at (503, 411) on button
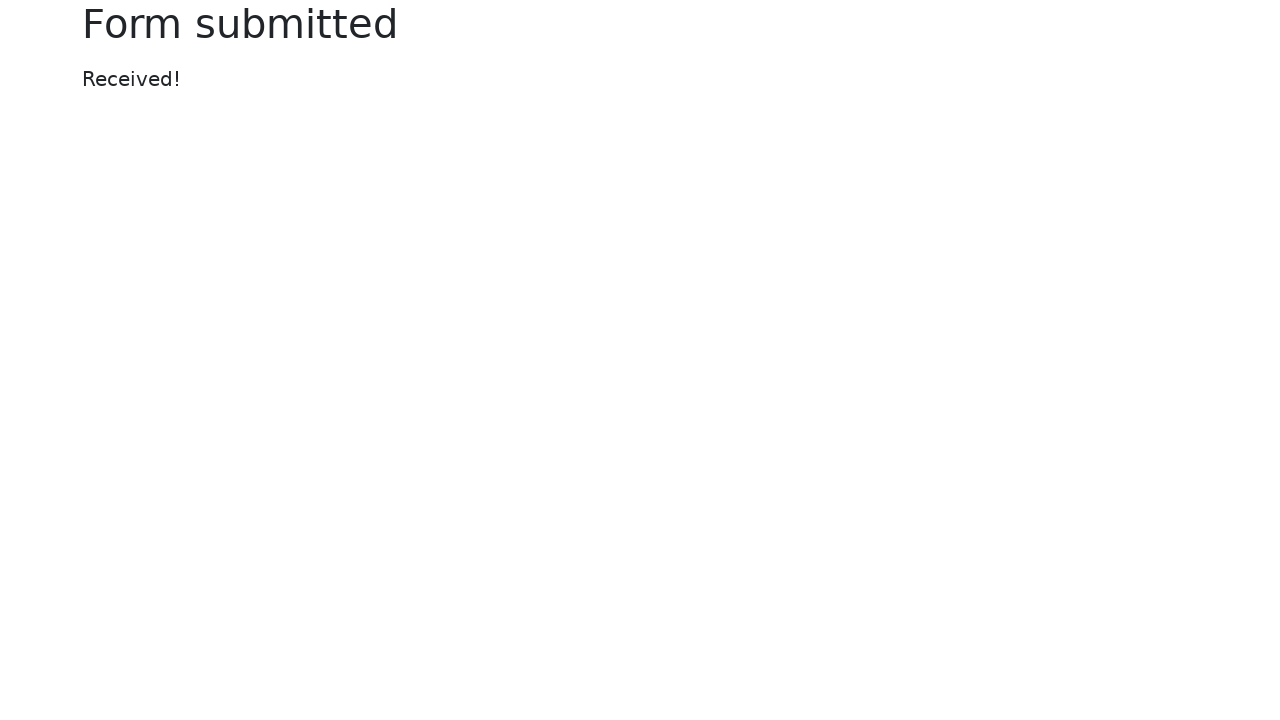

Form submission confirmation heading appeared
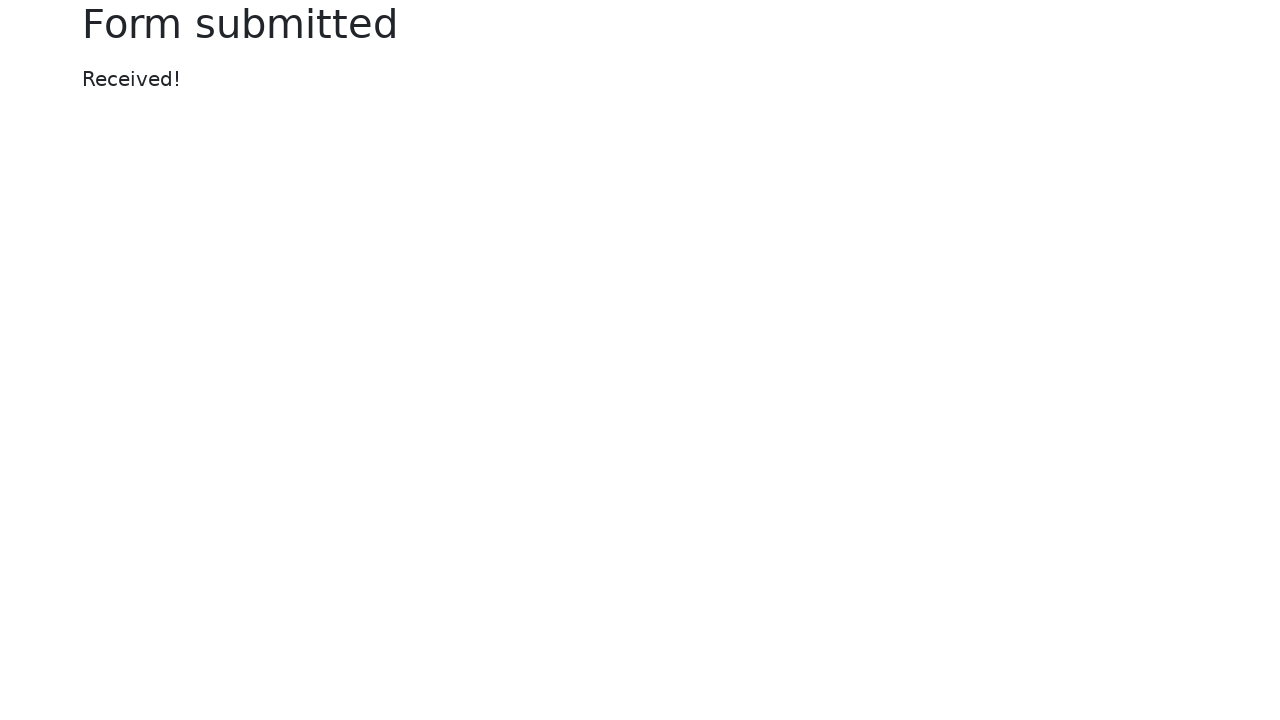

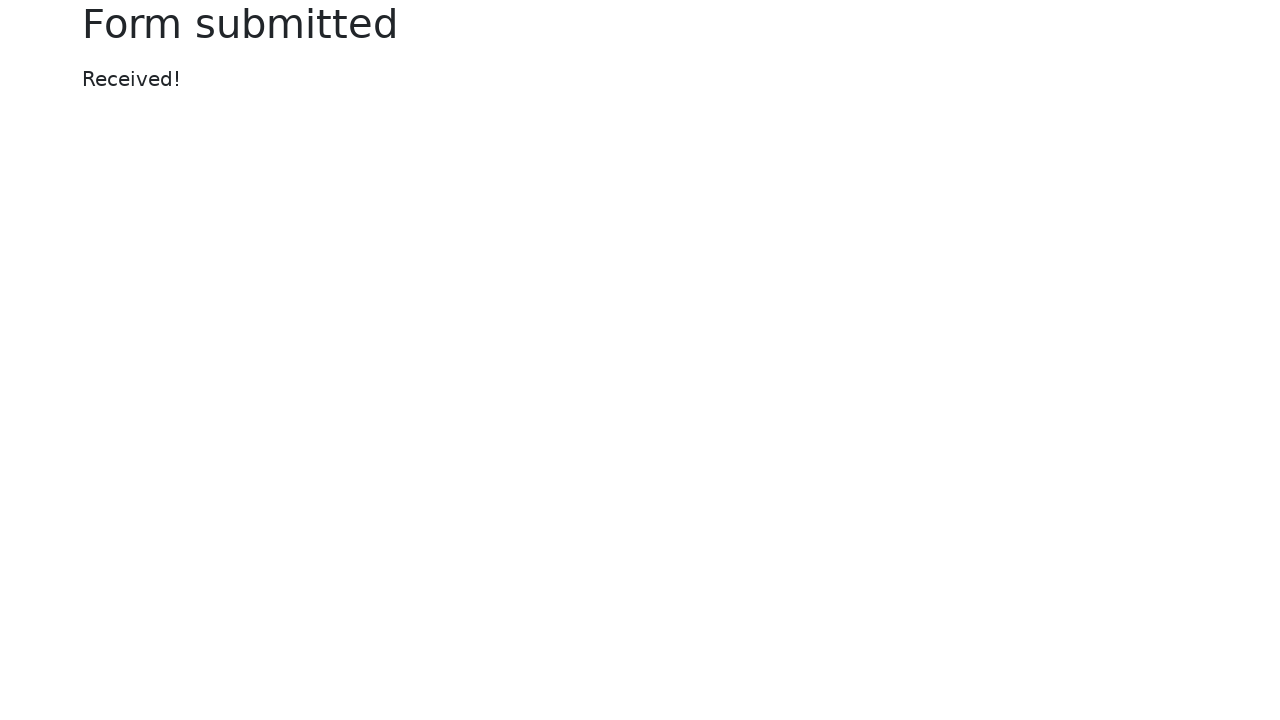